Tests right-click (context click) functionality on a search input element on the omayo test page

Starting URL: https://omayo.blogspot.com/

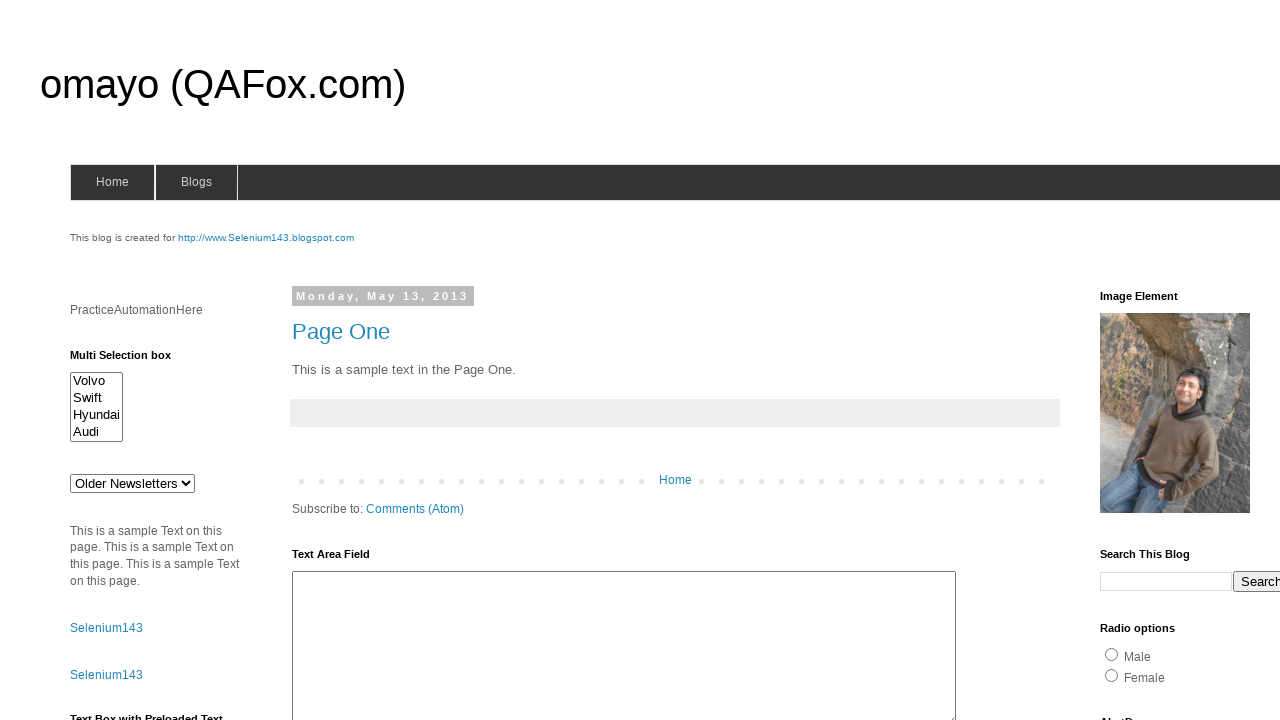

Navigated to omayo.blogspot.com
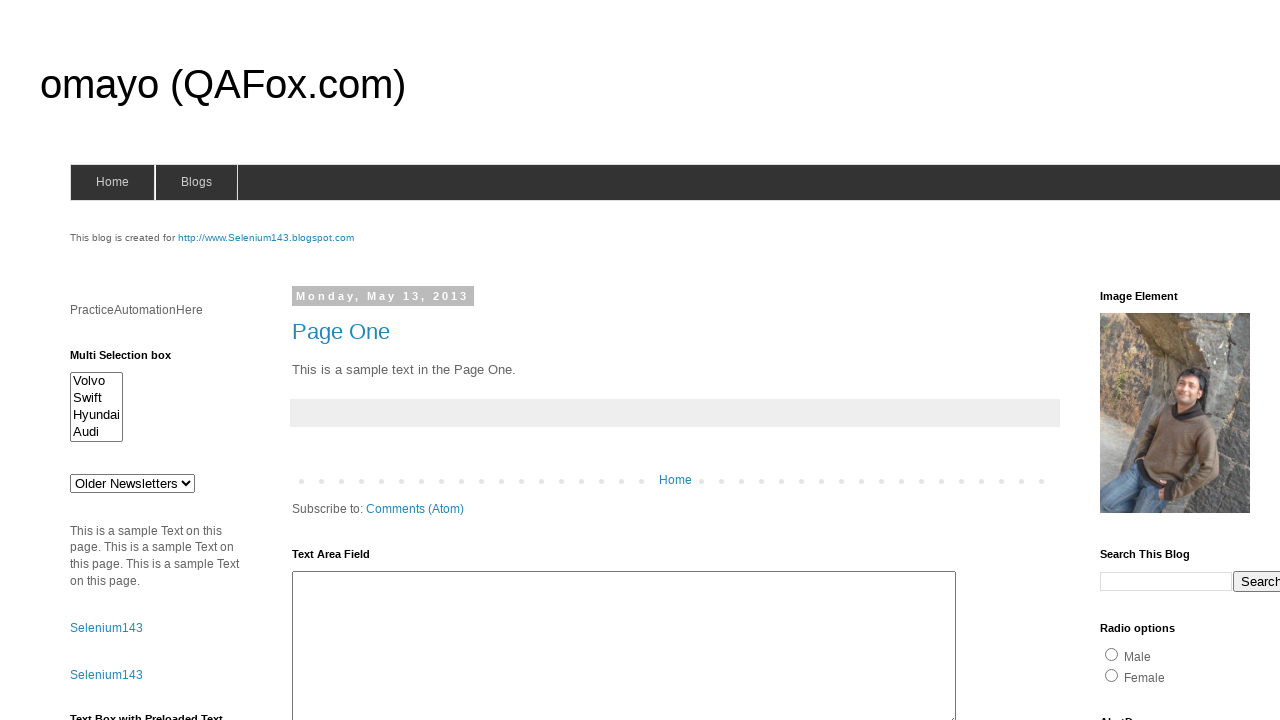

Performed right-click (context click) on search input element at (1166, 581) on .gsc-input
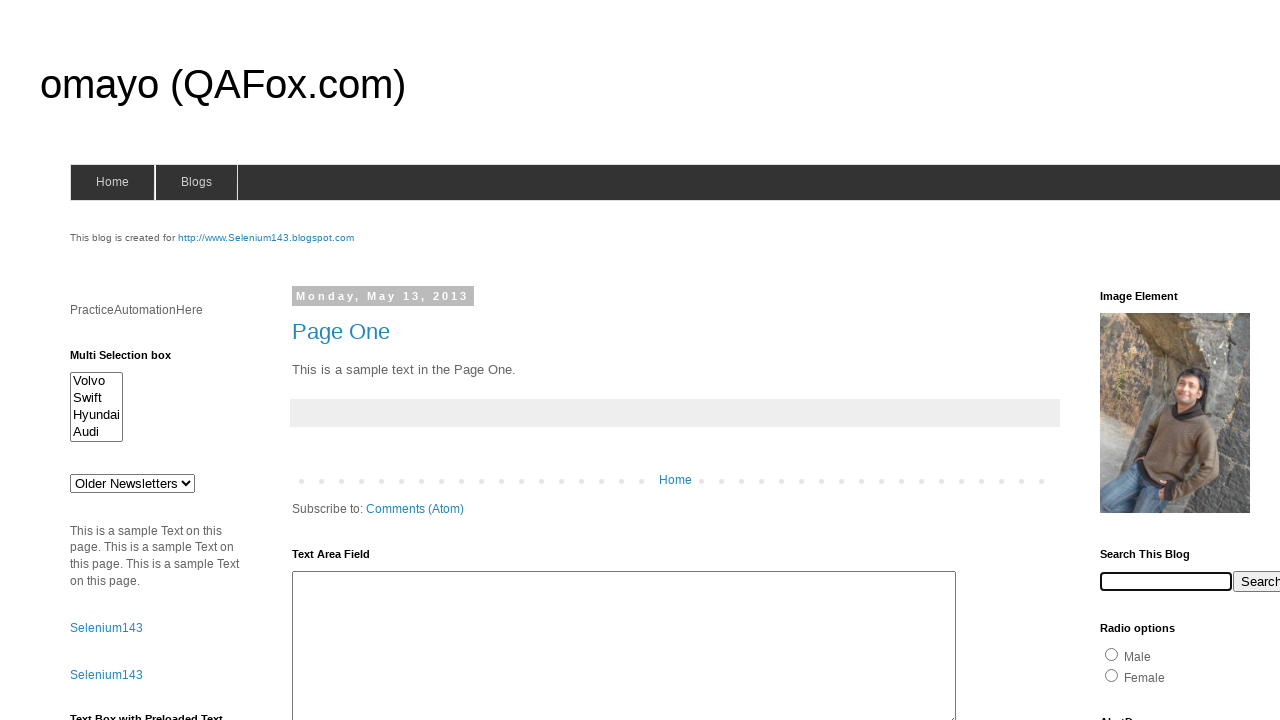

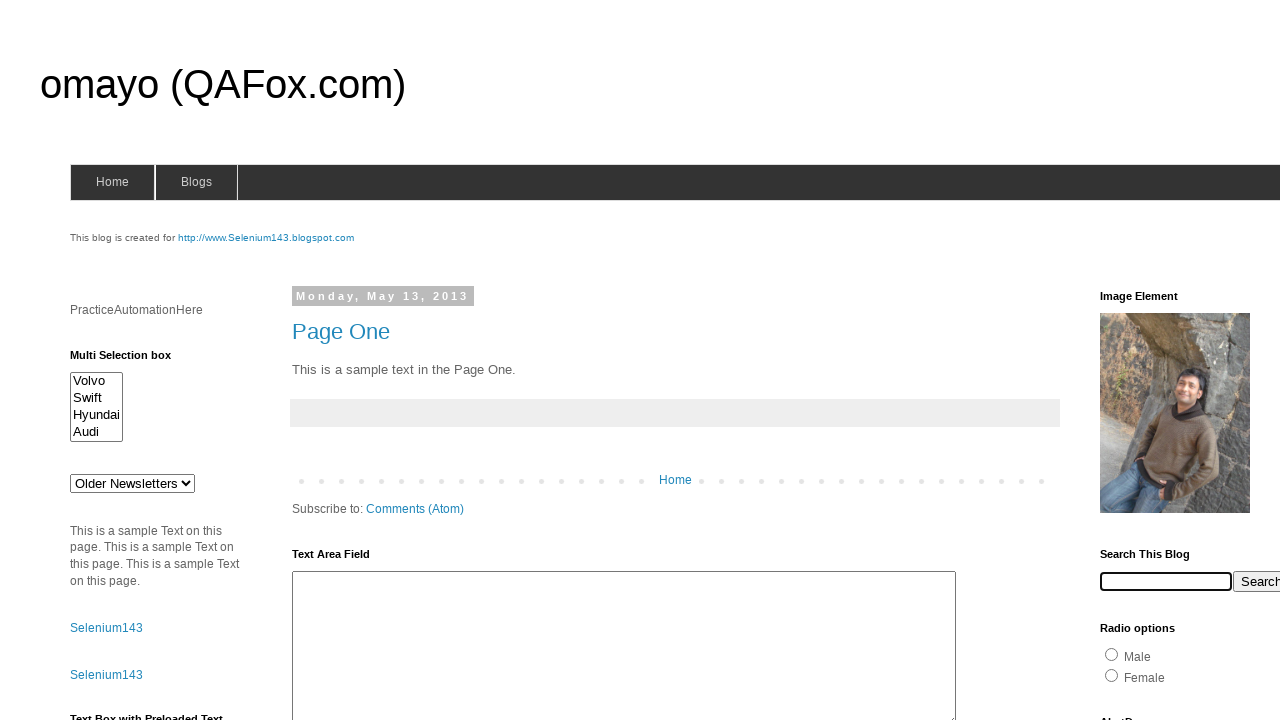